Navigates to the SpiceJet airline homepage and waits for the page to load.

Starting URL: https://www.spicejet.com

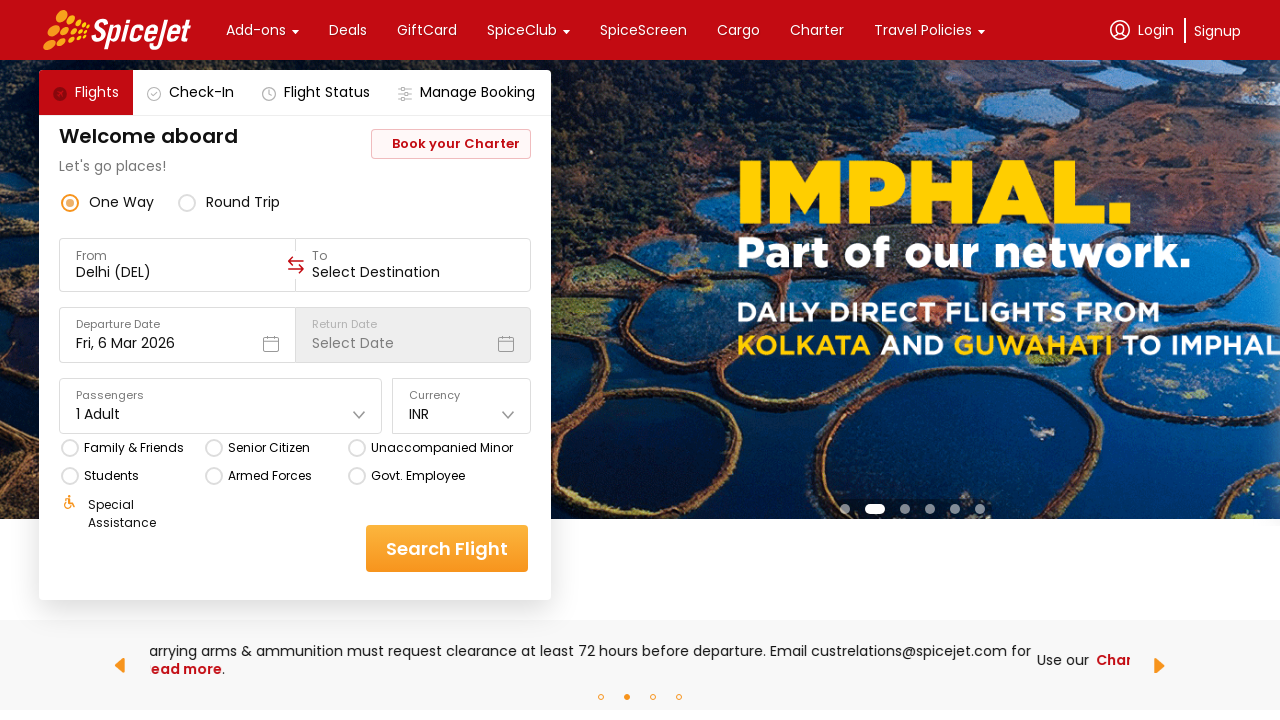

Page DOM content loaded
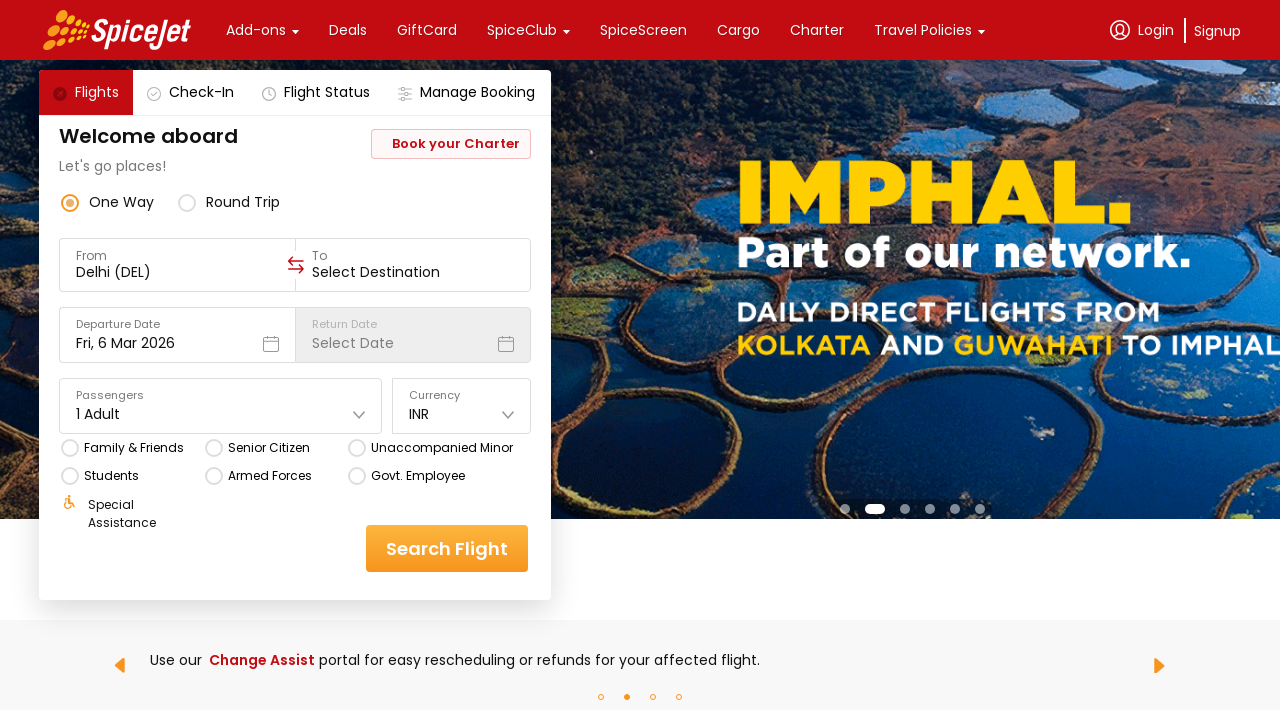

SpiceJet homepage body element loaded and verified
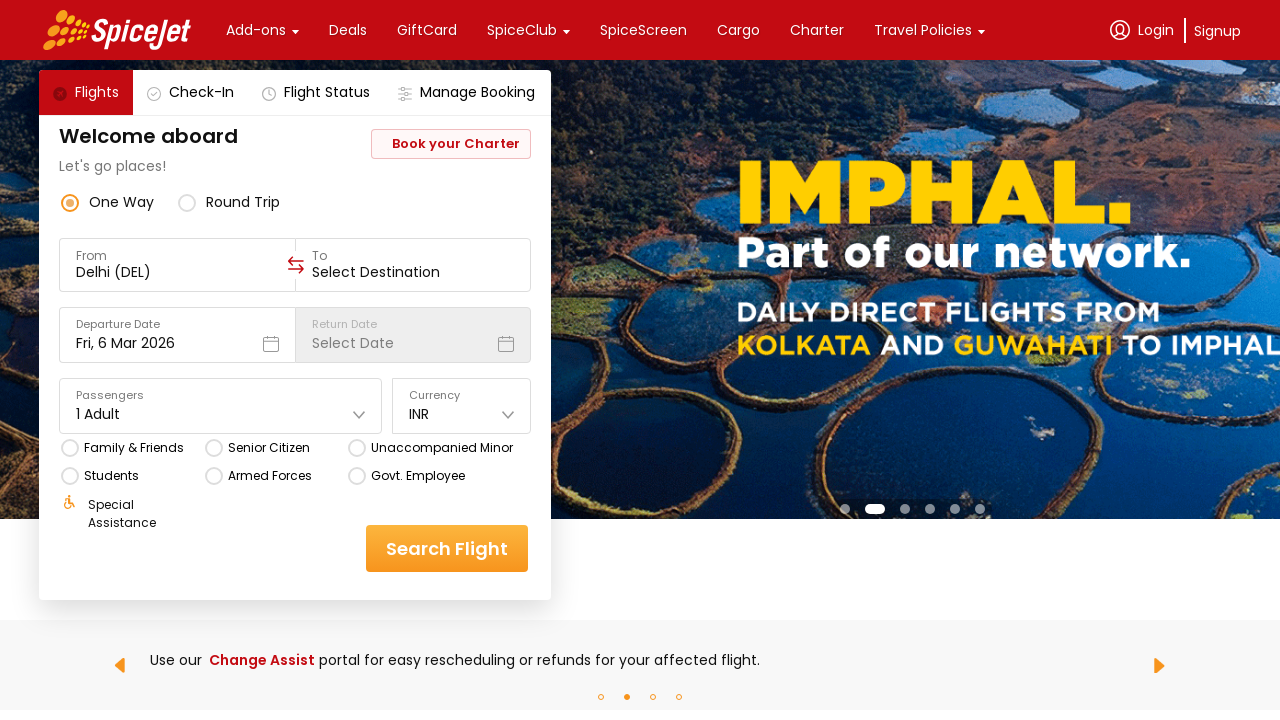

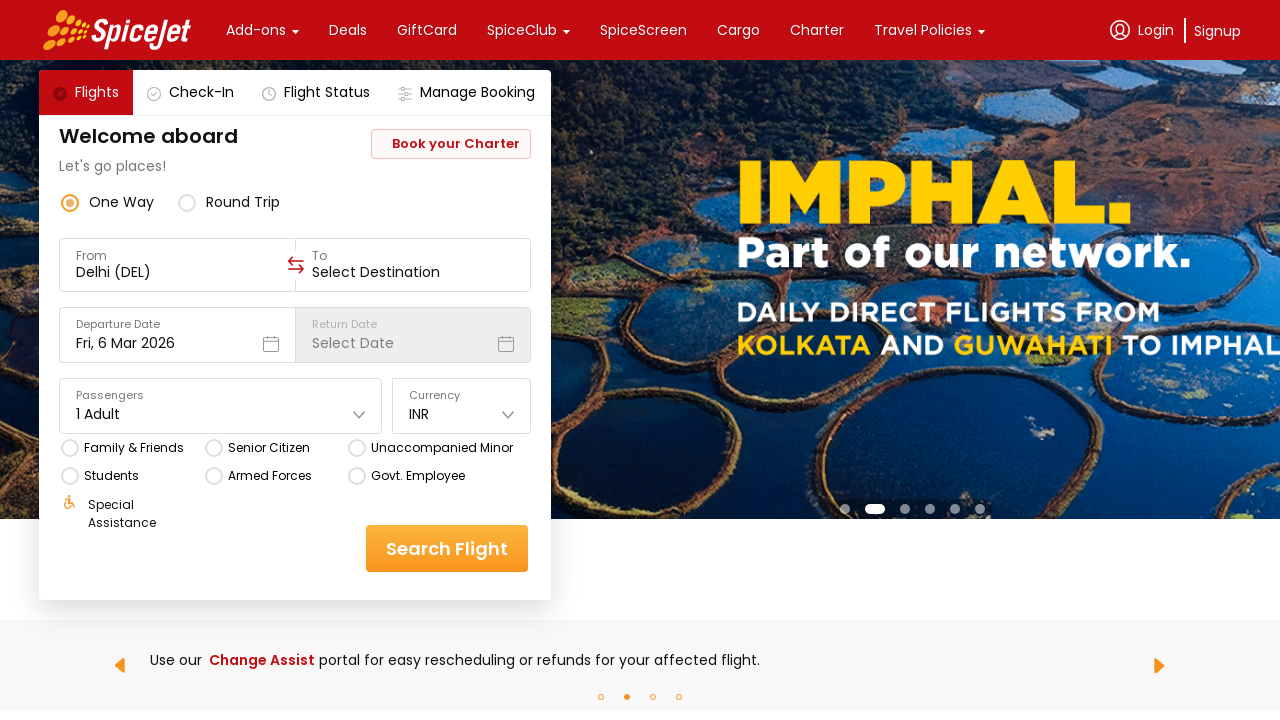